Tests page recovery by simulating a network error with window.stop() and then refreshing the page

Starting URL: https://demoqa.com

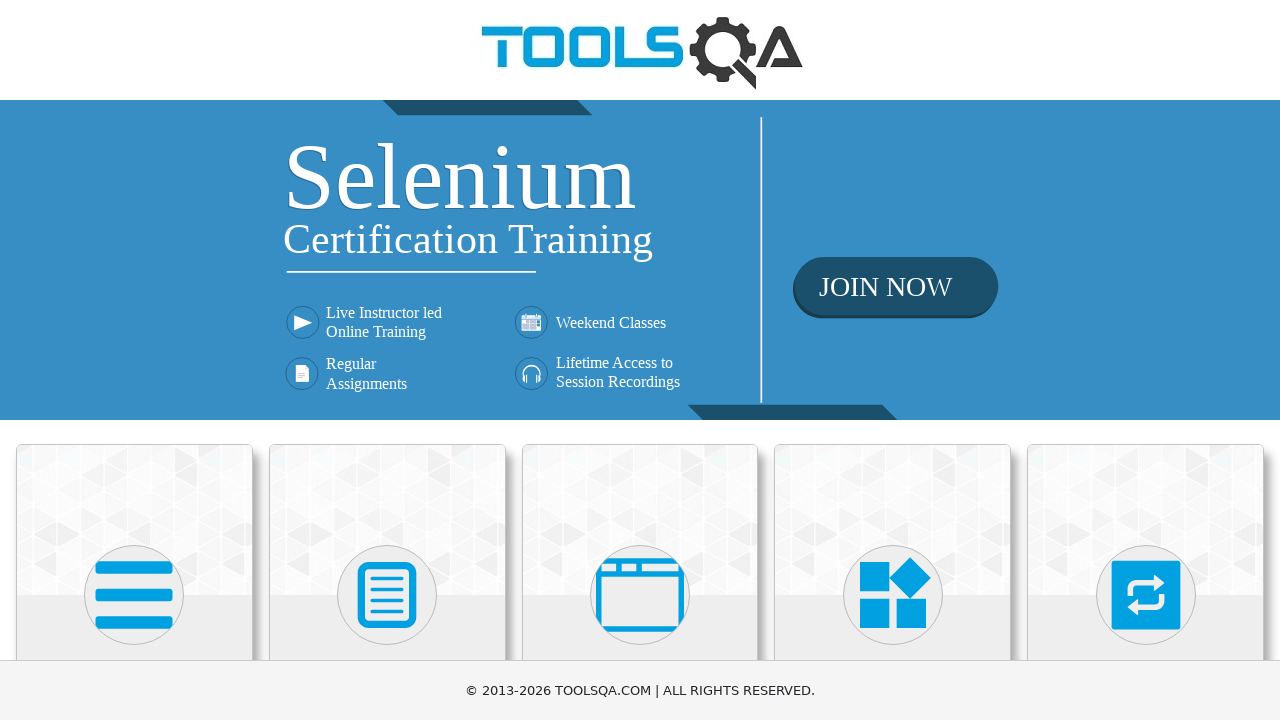

Navigated to https://demoqa.com
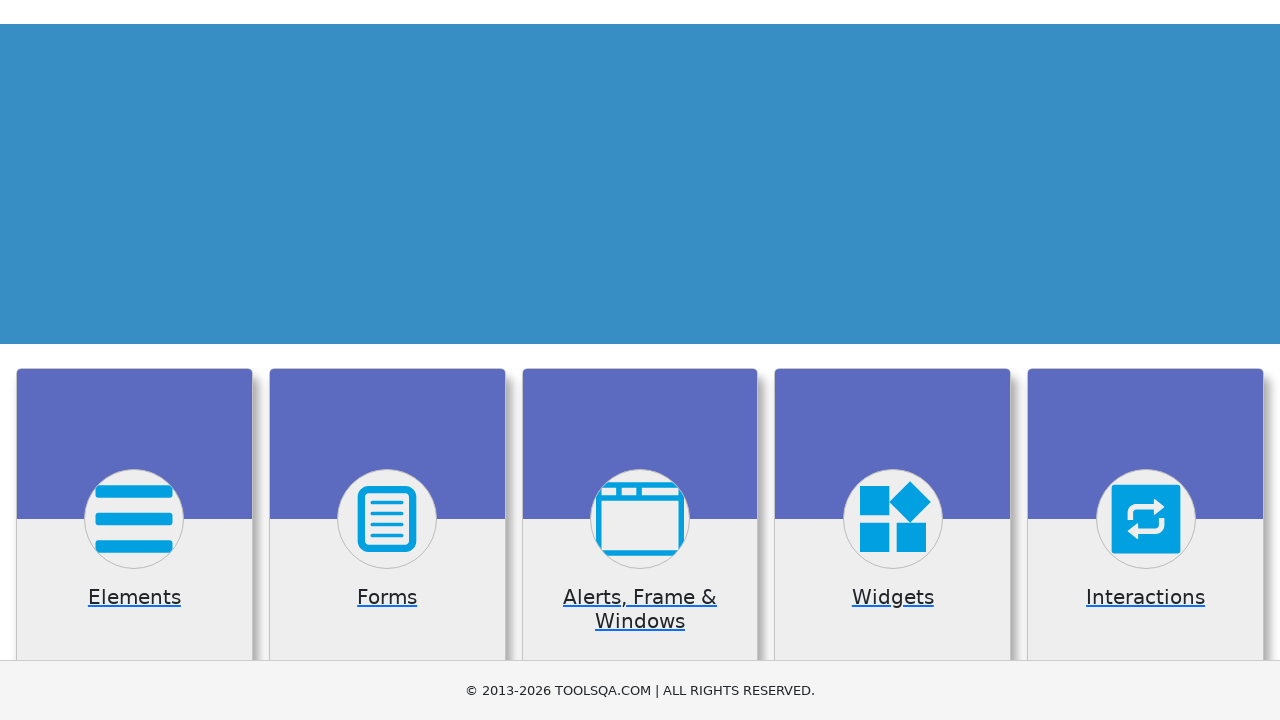

Simulated network error by calling window.stop()
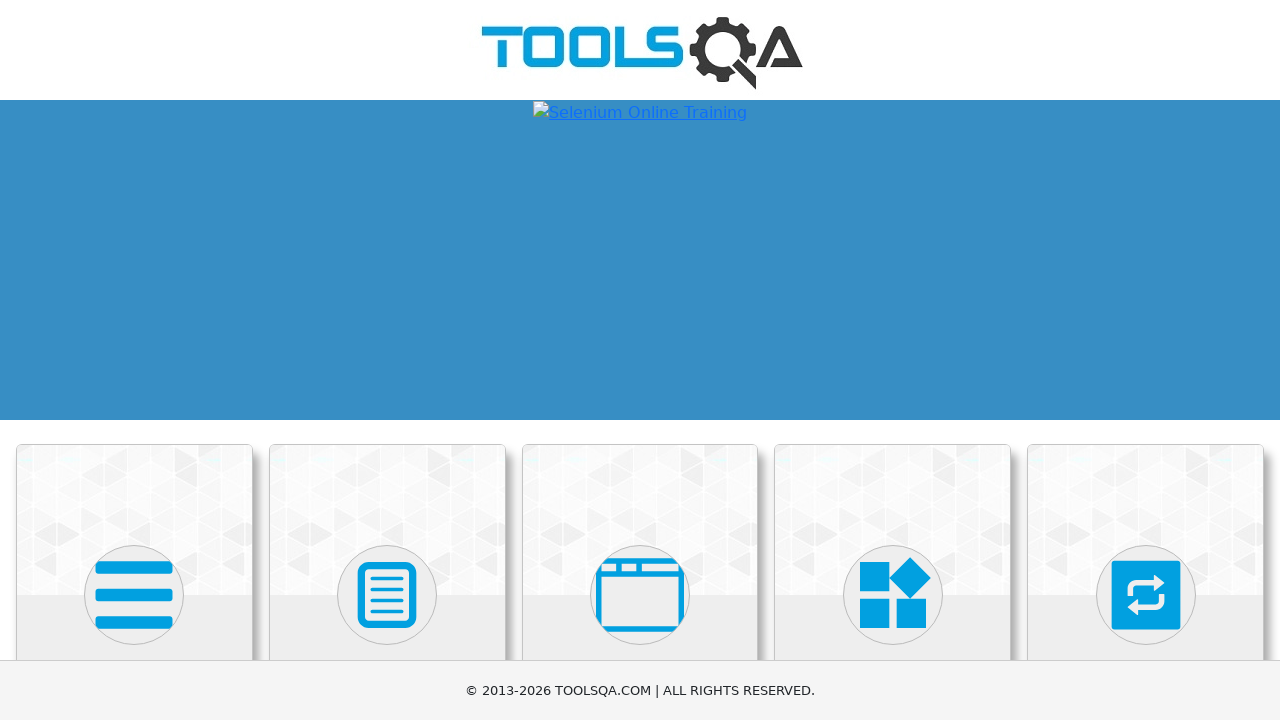

Reloaded page to recover from network error
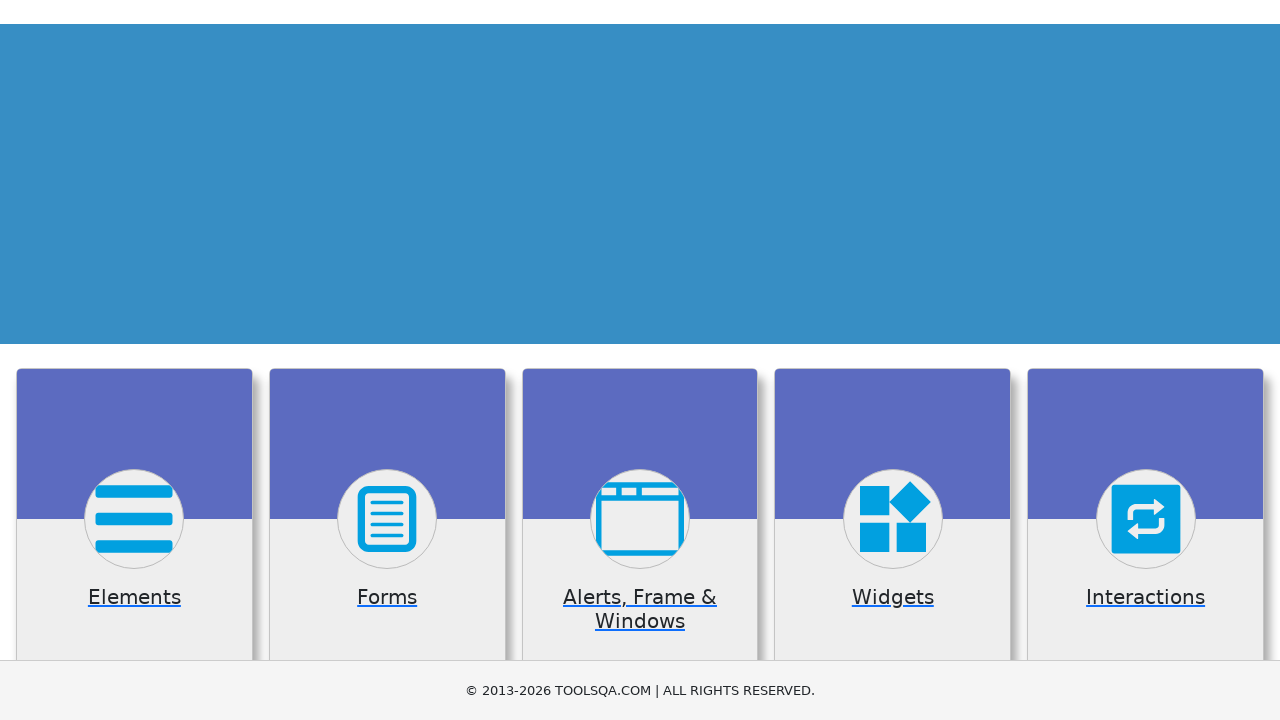

Waited for page load state to complete
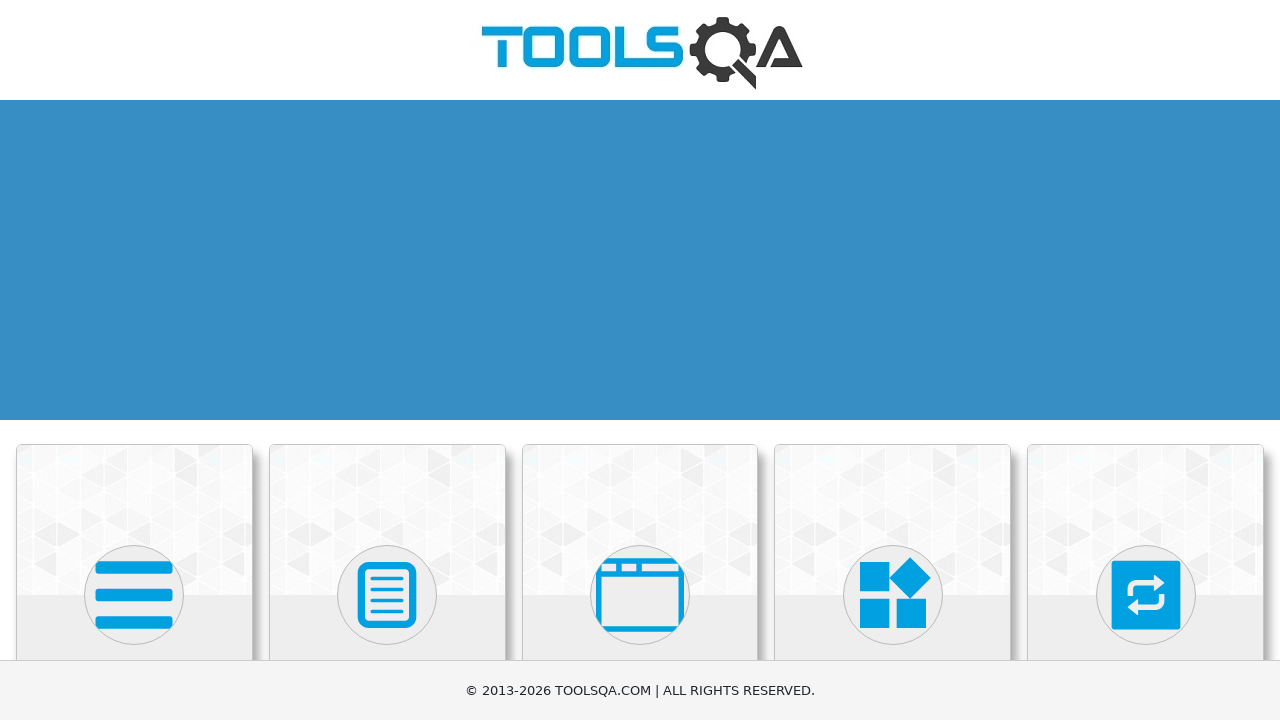

Verified page recovery by detecting home banner element
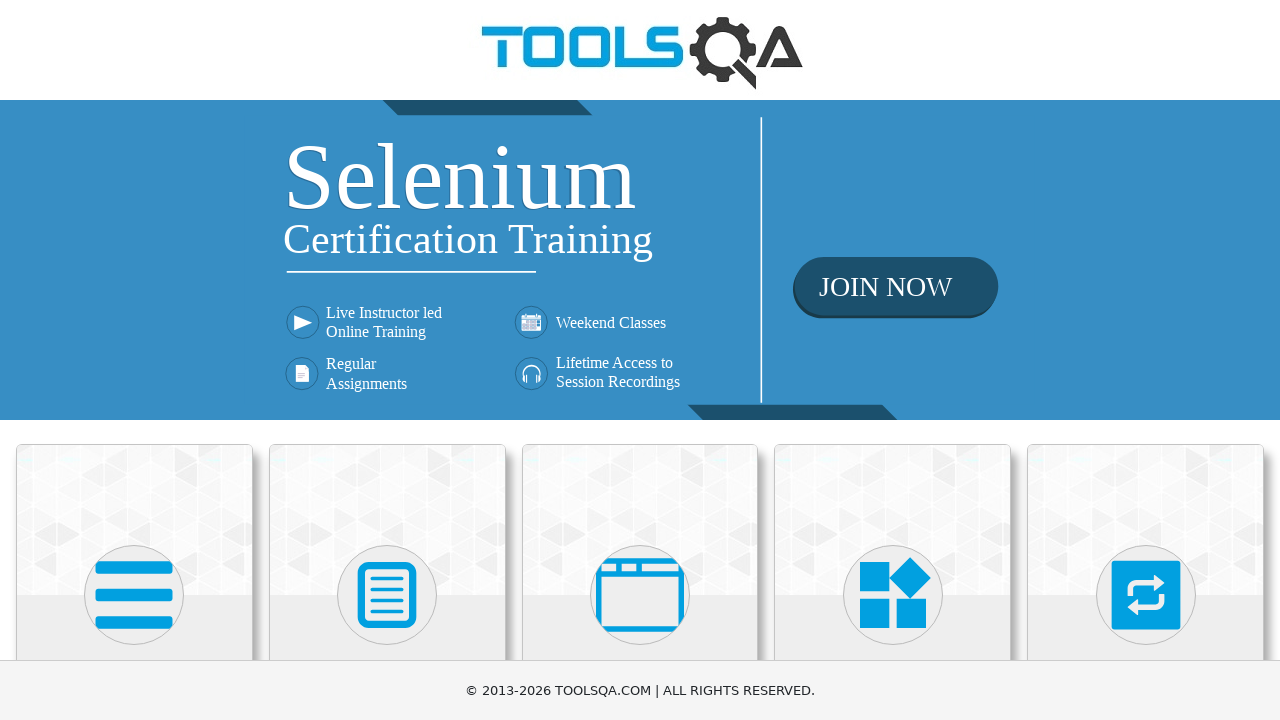

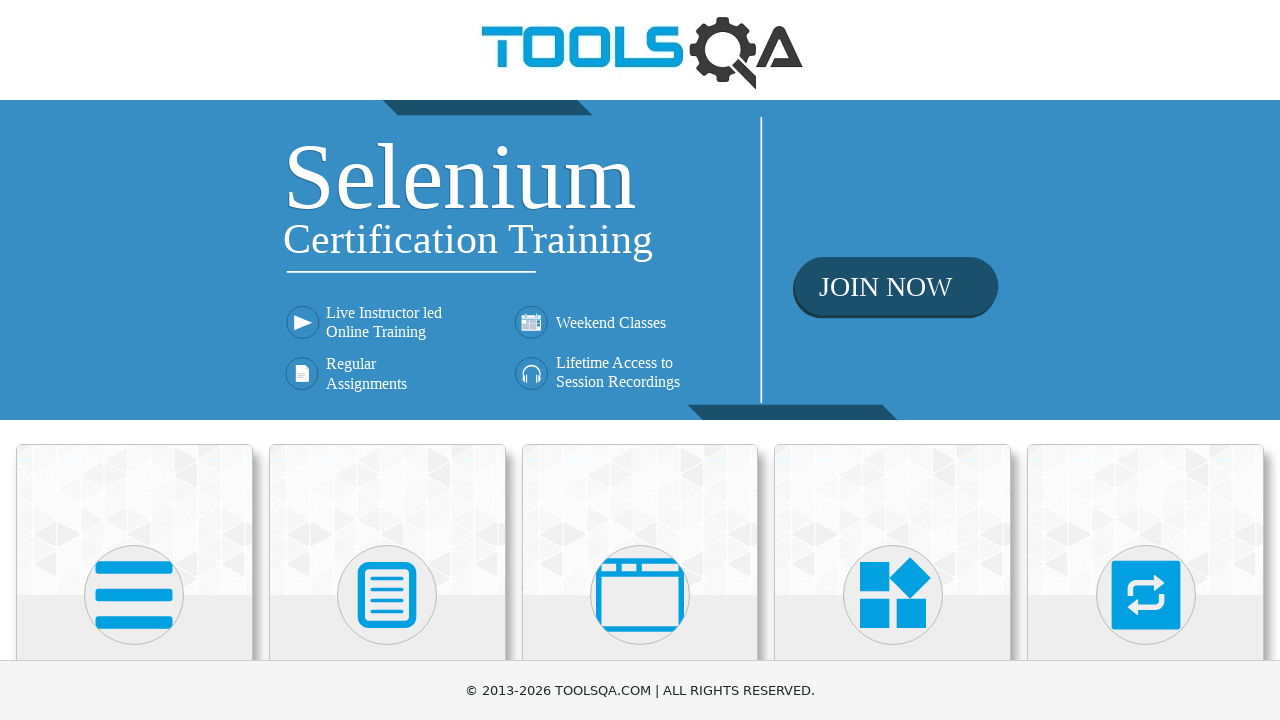